Tests opening a new window and navigating to the About section

Starting URL: https://codenboxautomationlab.com/practice/

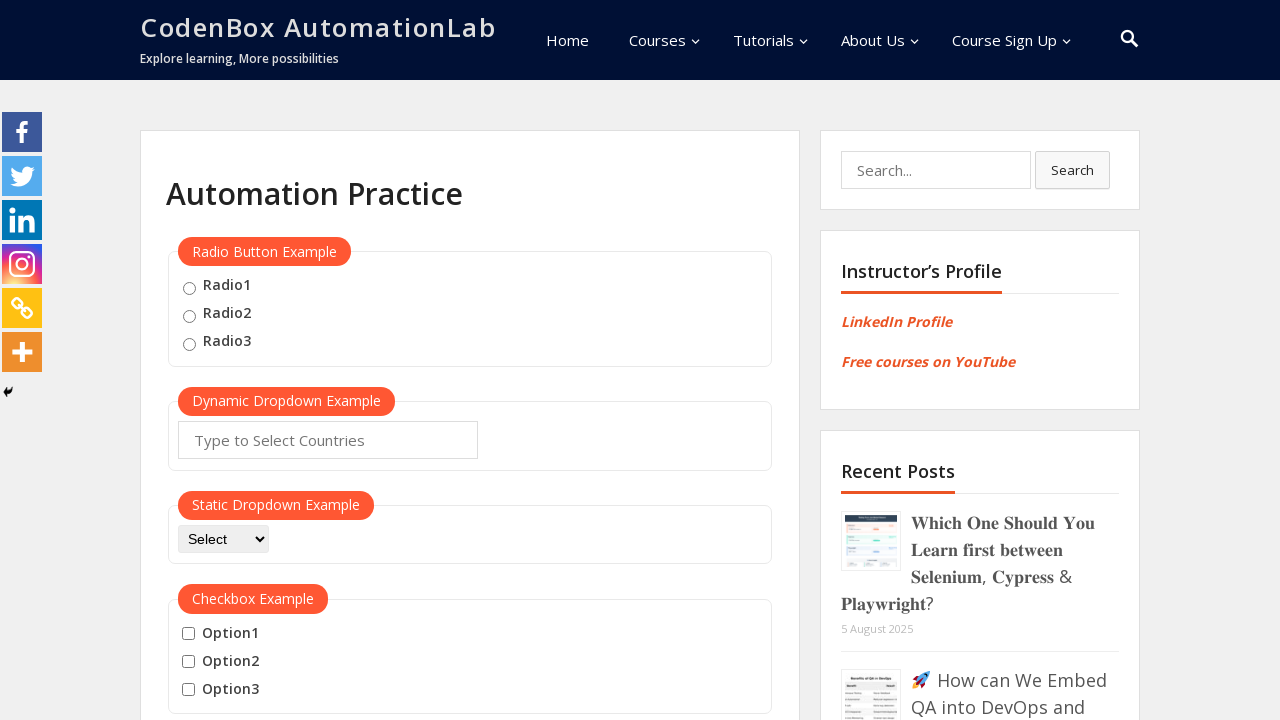

Clicked button to open new window at (237, 360) on #openwindow
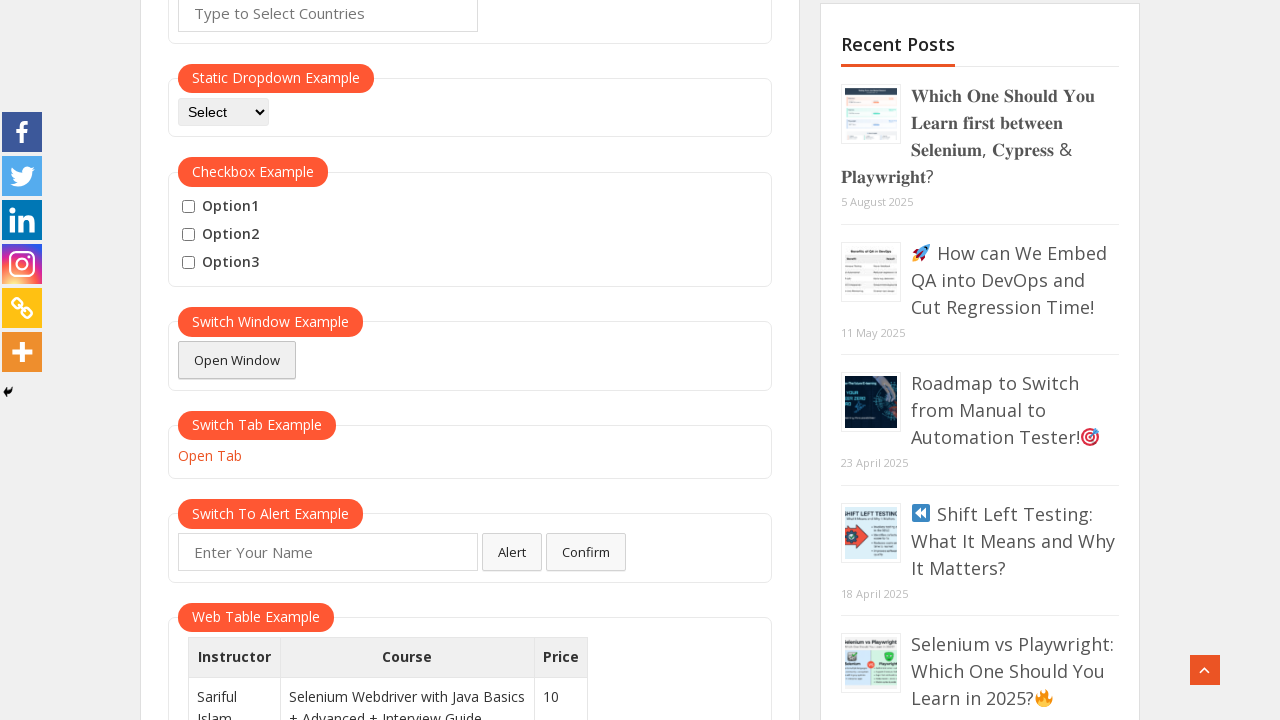

New window opened and captured
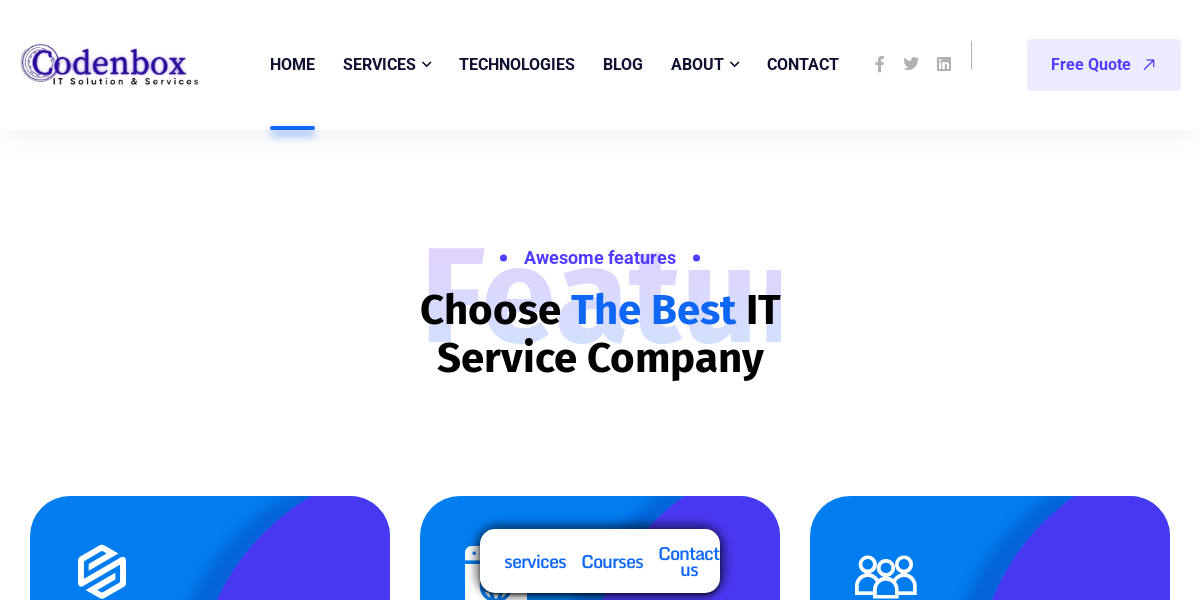

Clicked About section link in new window at (803, 64) on xpath=//*[@id='menu-item-9680']/a/span[1]
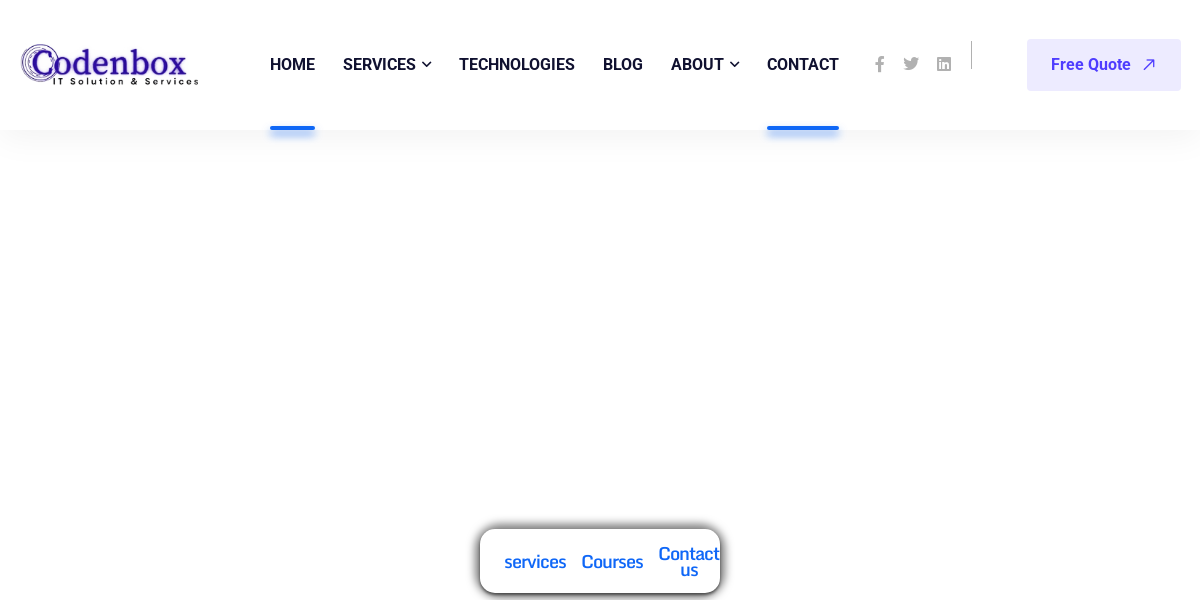

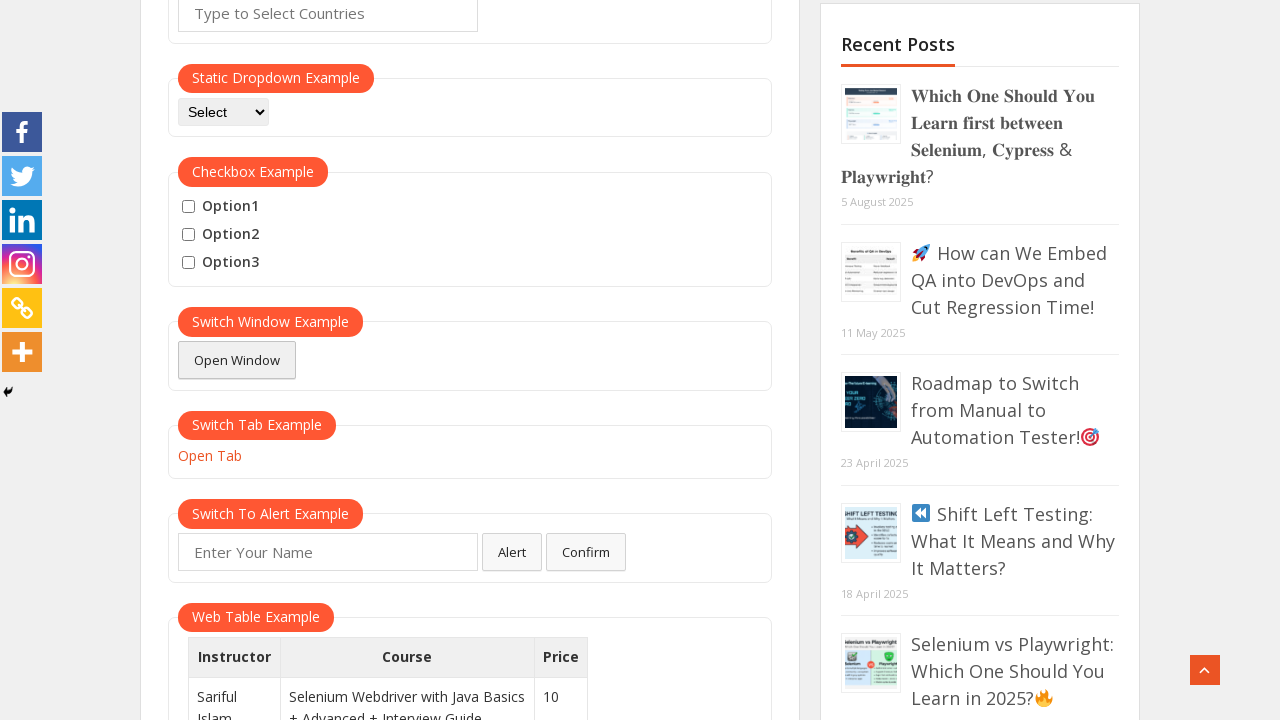